Tests table editing functionality by modifying the salary field in a table row

Starting URL: https://demoqa.com/webtables

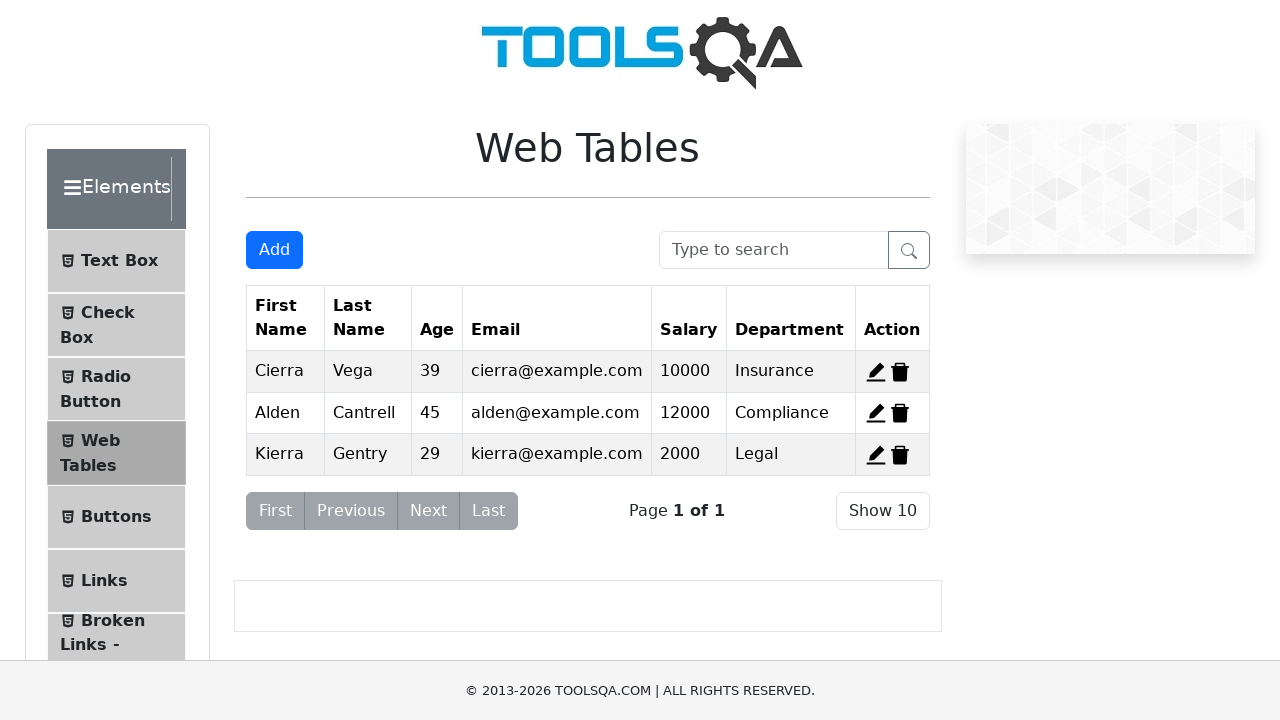

Clicked edit button for first table row at (876, 372) on span#edit-record-1
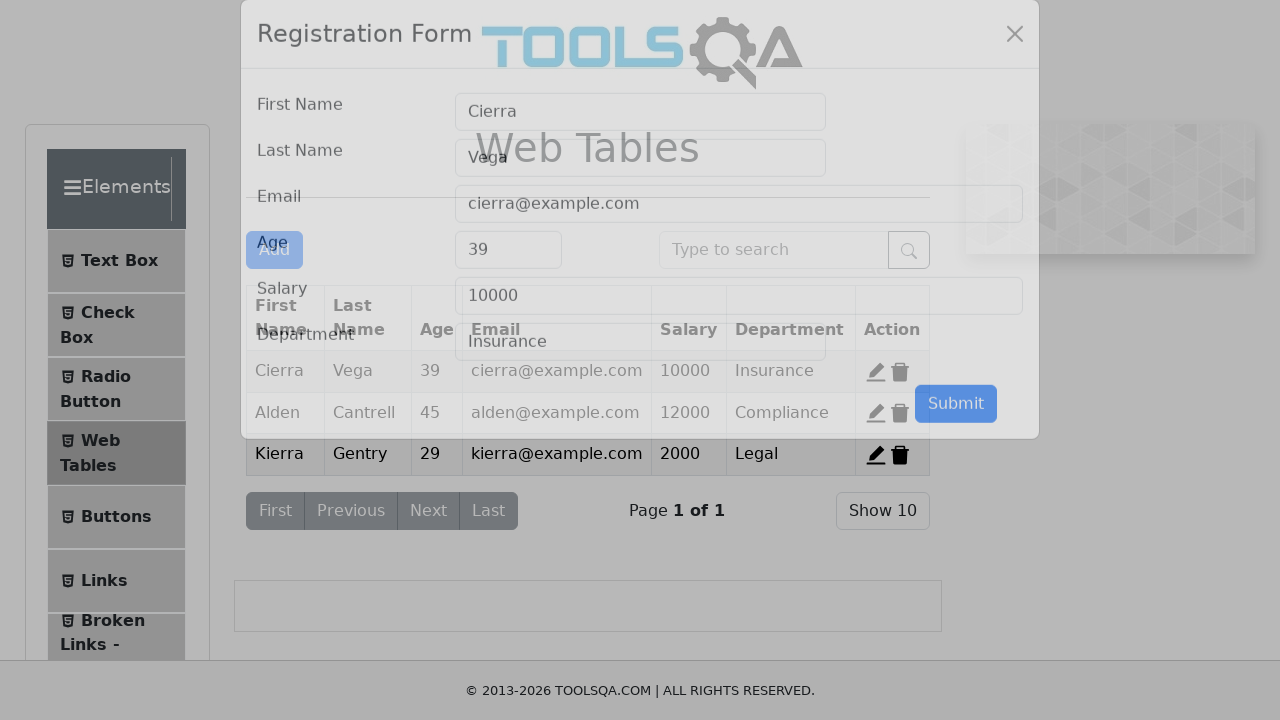

Cleared salary field on input#salary
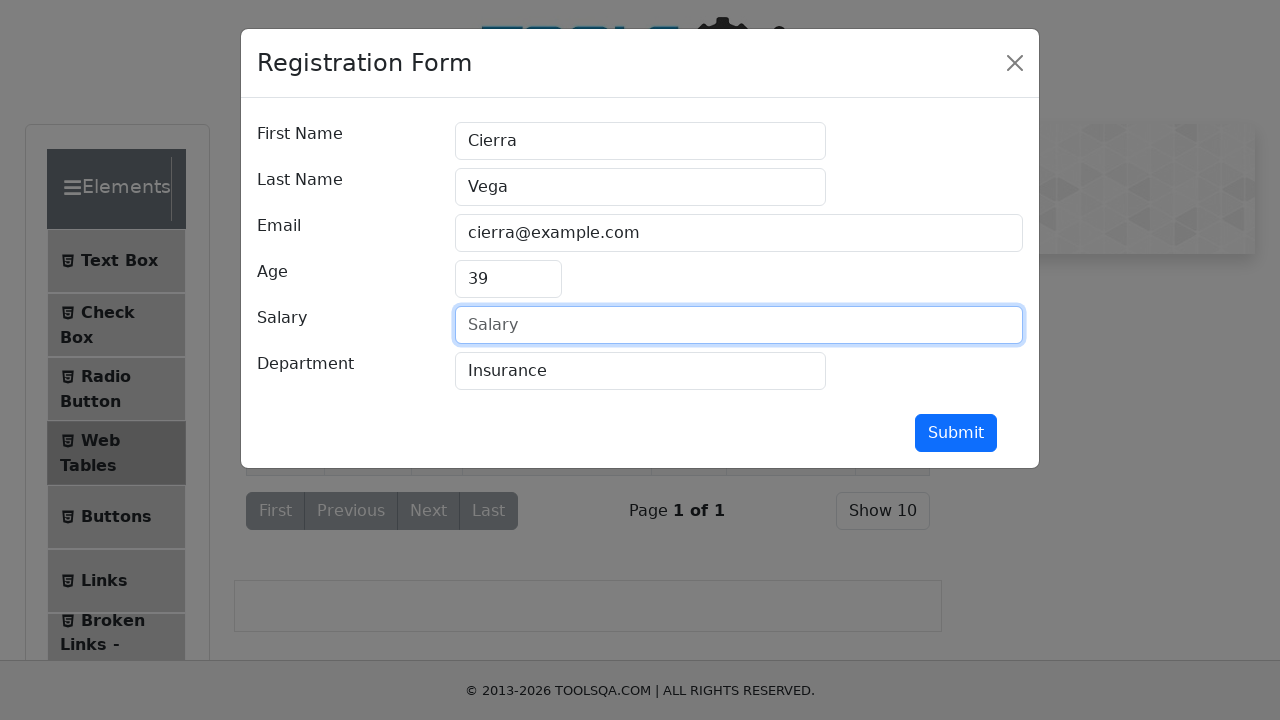

Entered new salary value '2789' in salary field on input#salary
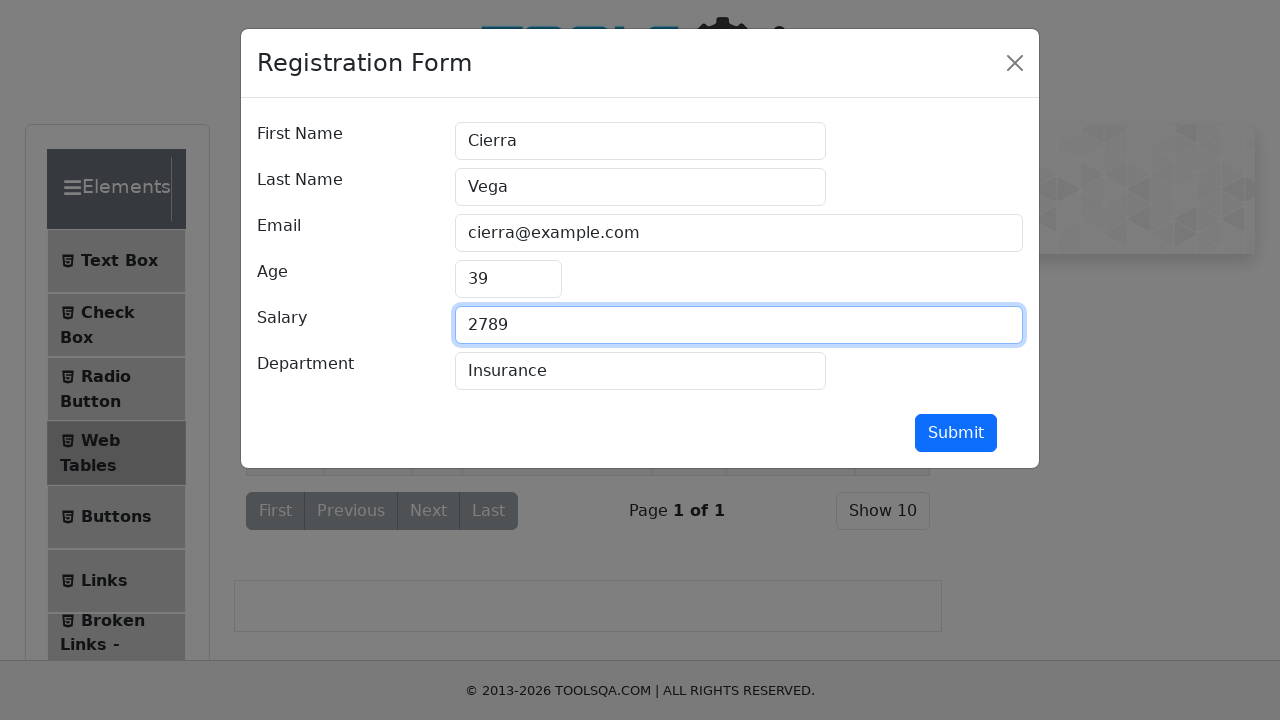

Clicked submit button to save changes at (956, 433) on button#submit
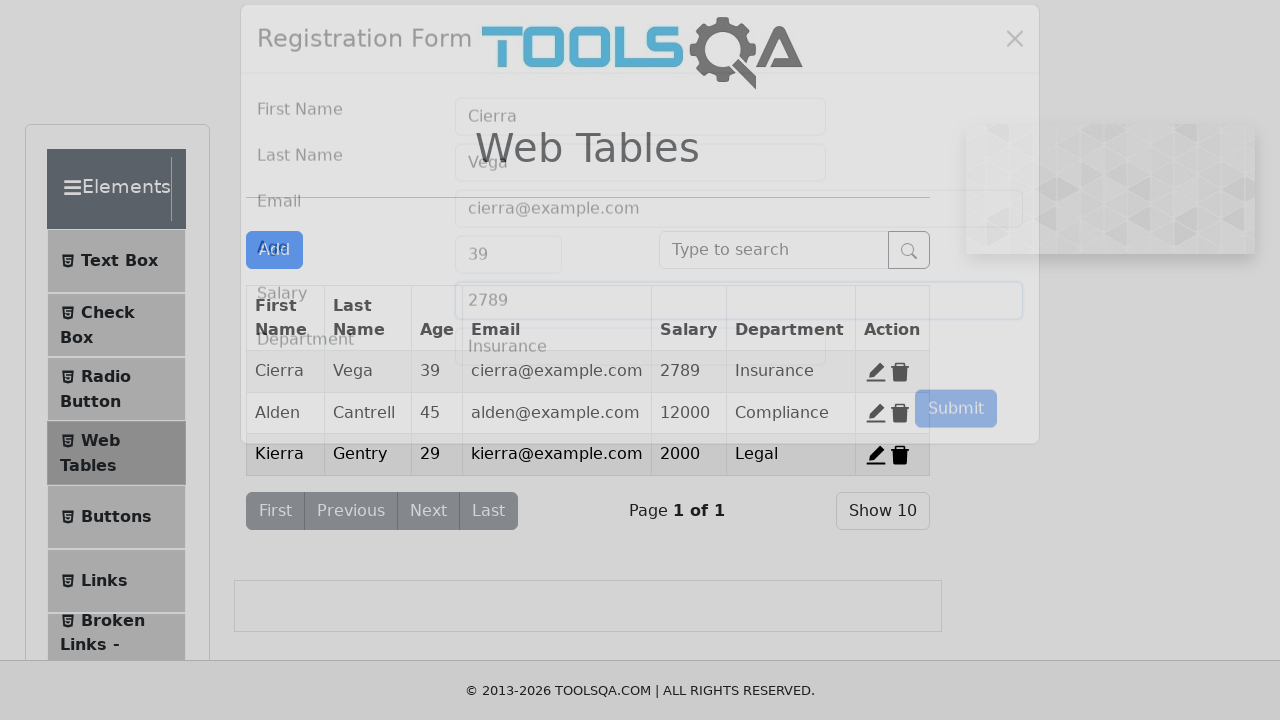

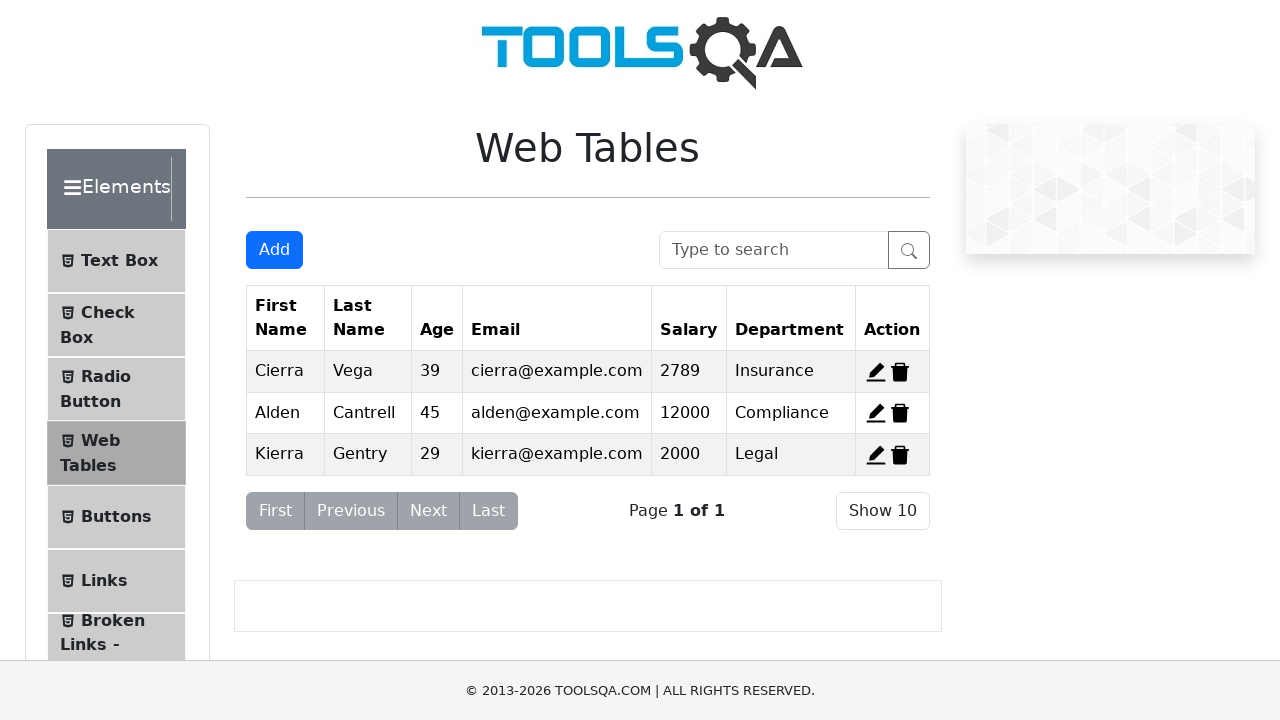